Tests that clicking the second accordion item adds the active class to it

Starting URL: http://www.kevinlamping.com/webdriverio-course-content/

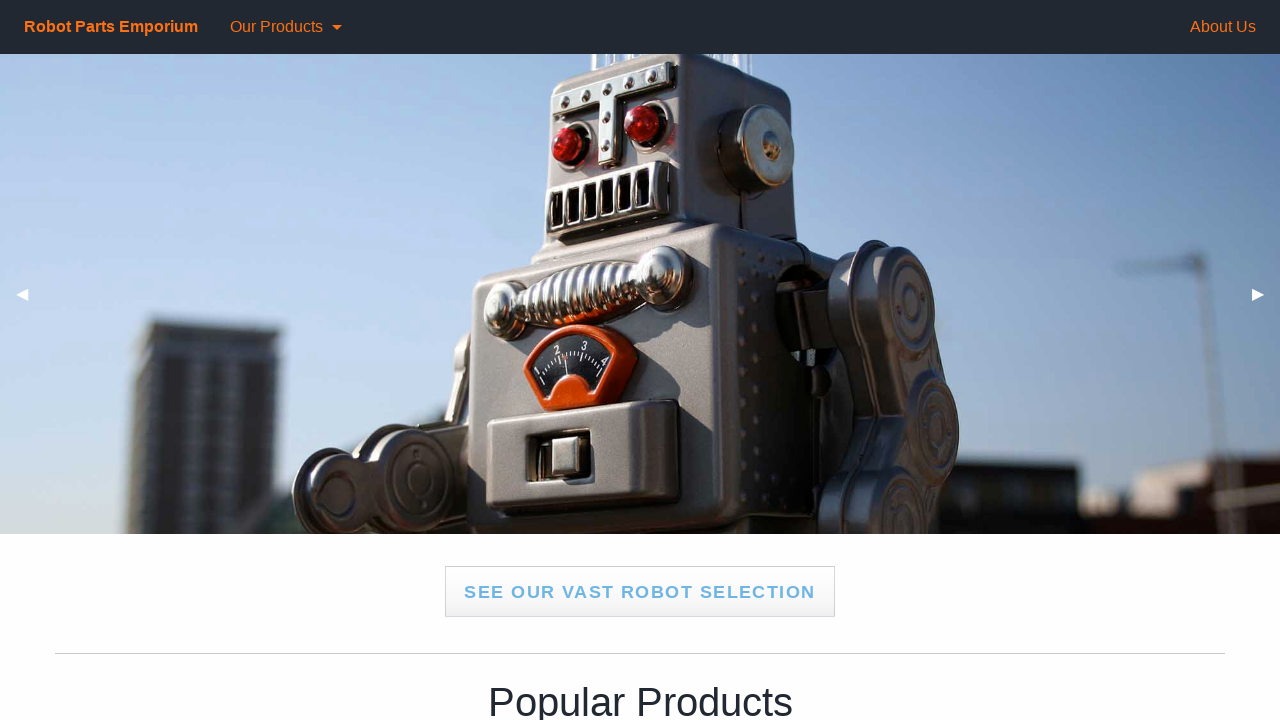

Navigated to accordion test page
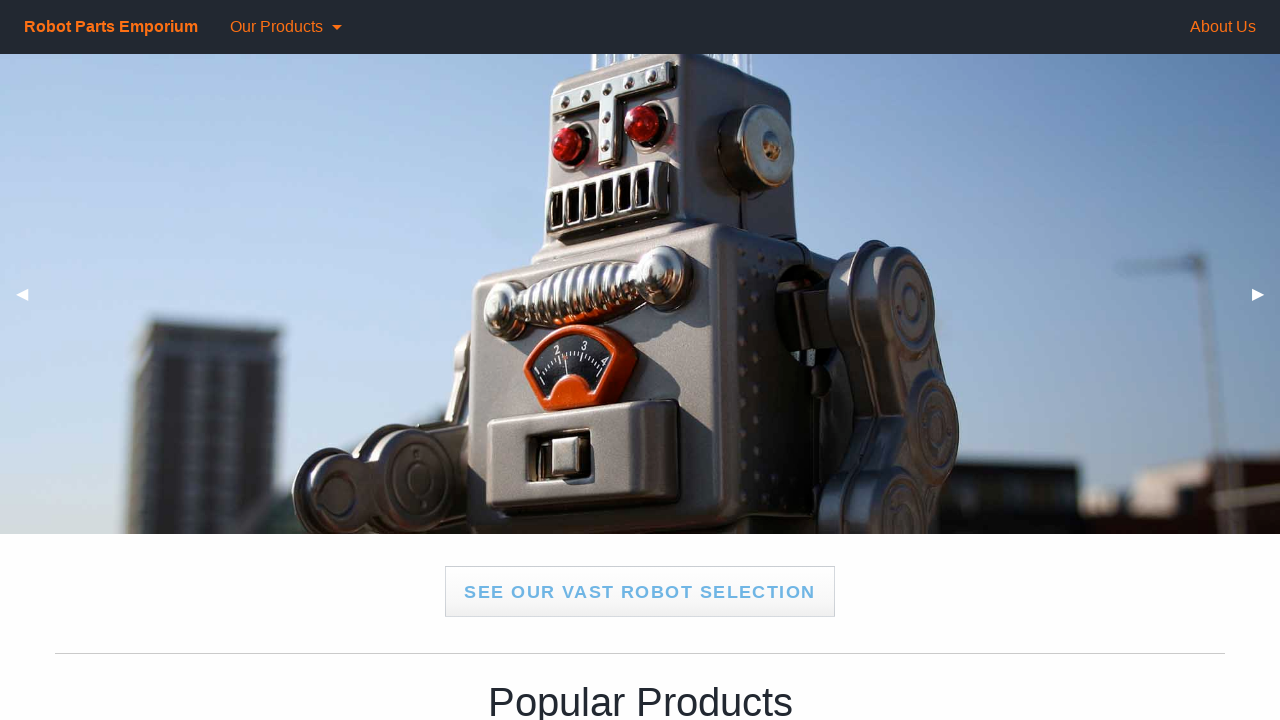

Clicked the second accordion item at (640, 360) on .accordion .accordion-item:nth-child(2) a
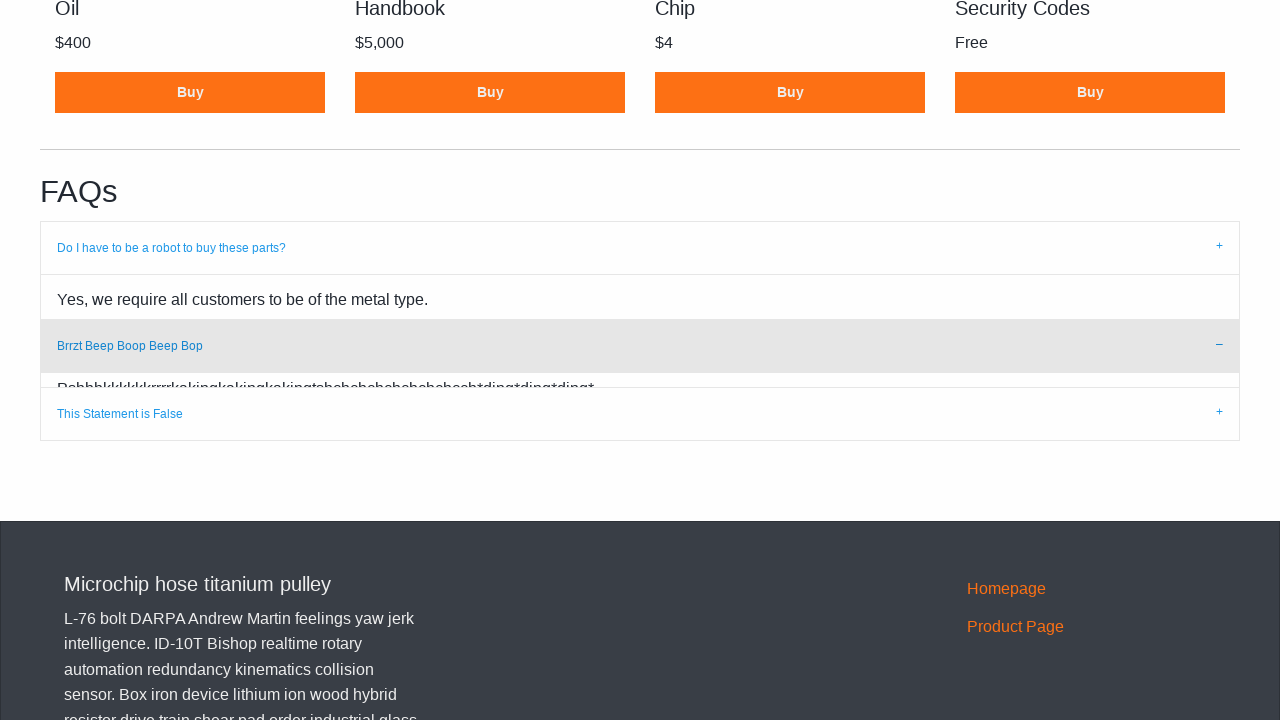

Located the second accordion item
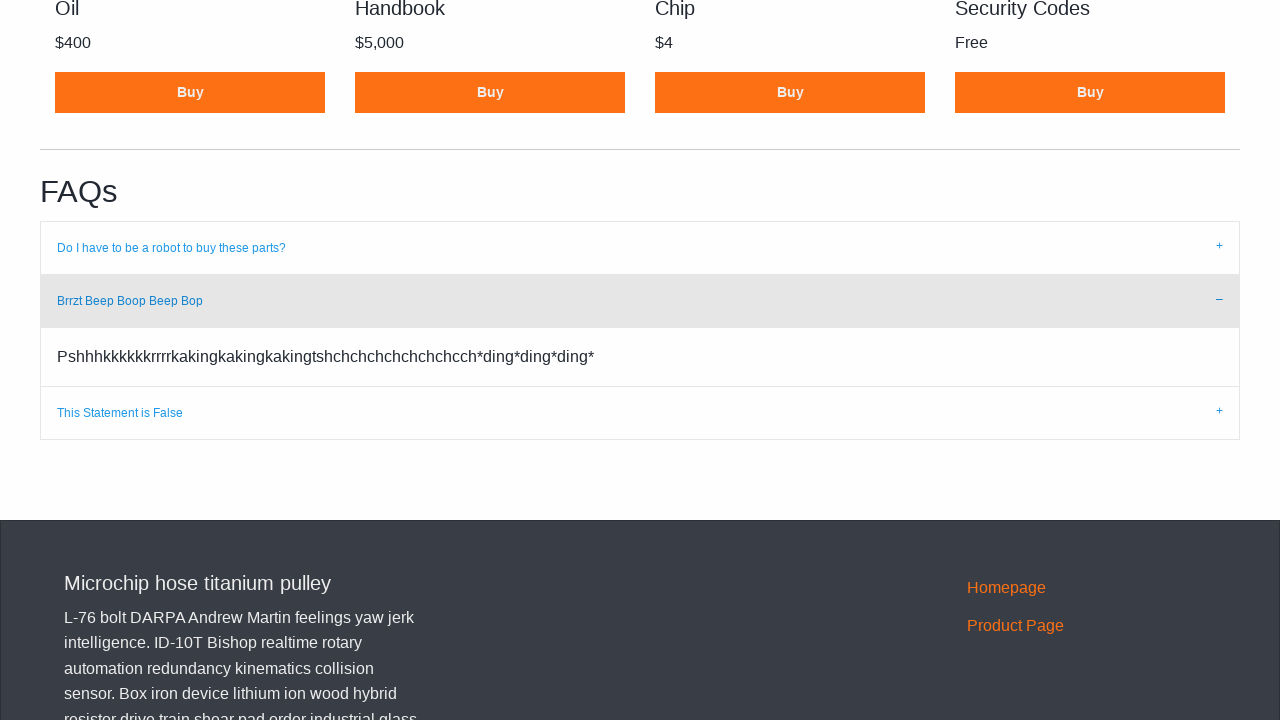

Retrieved class attribute from second accordion item
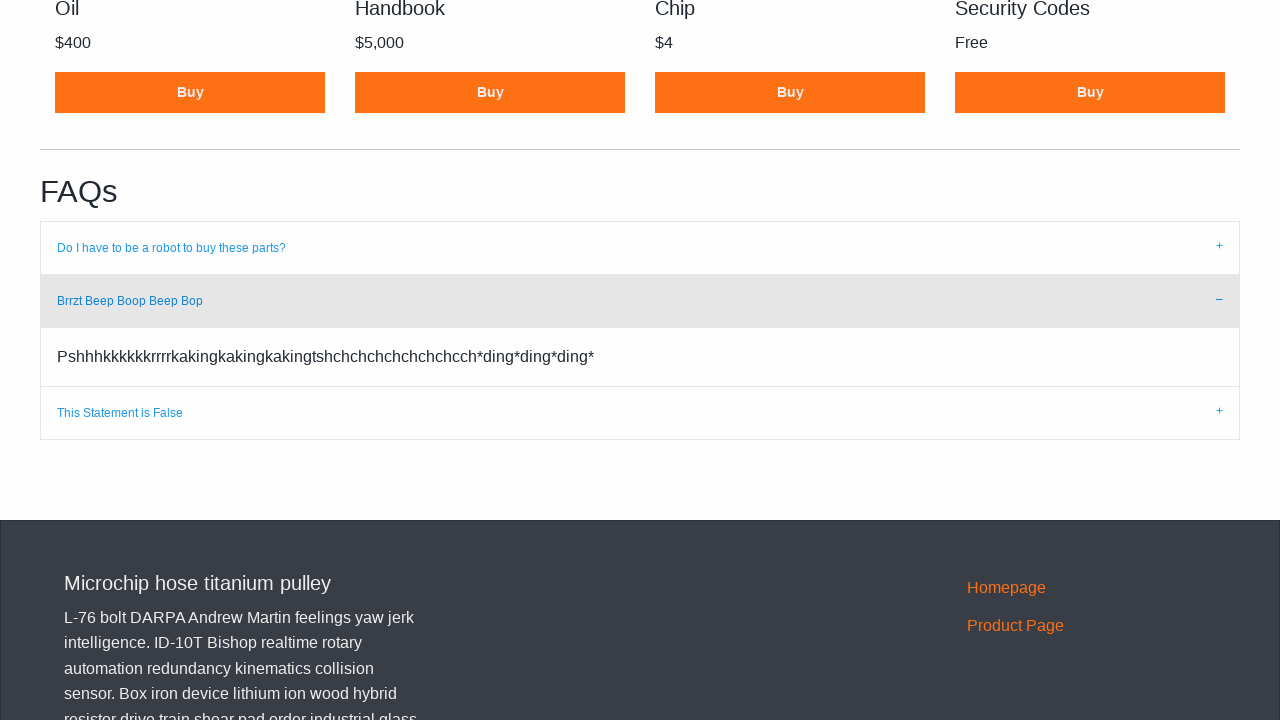

Verified that second accordion item has 'is-active' class
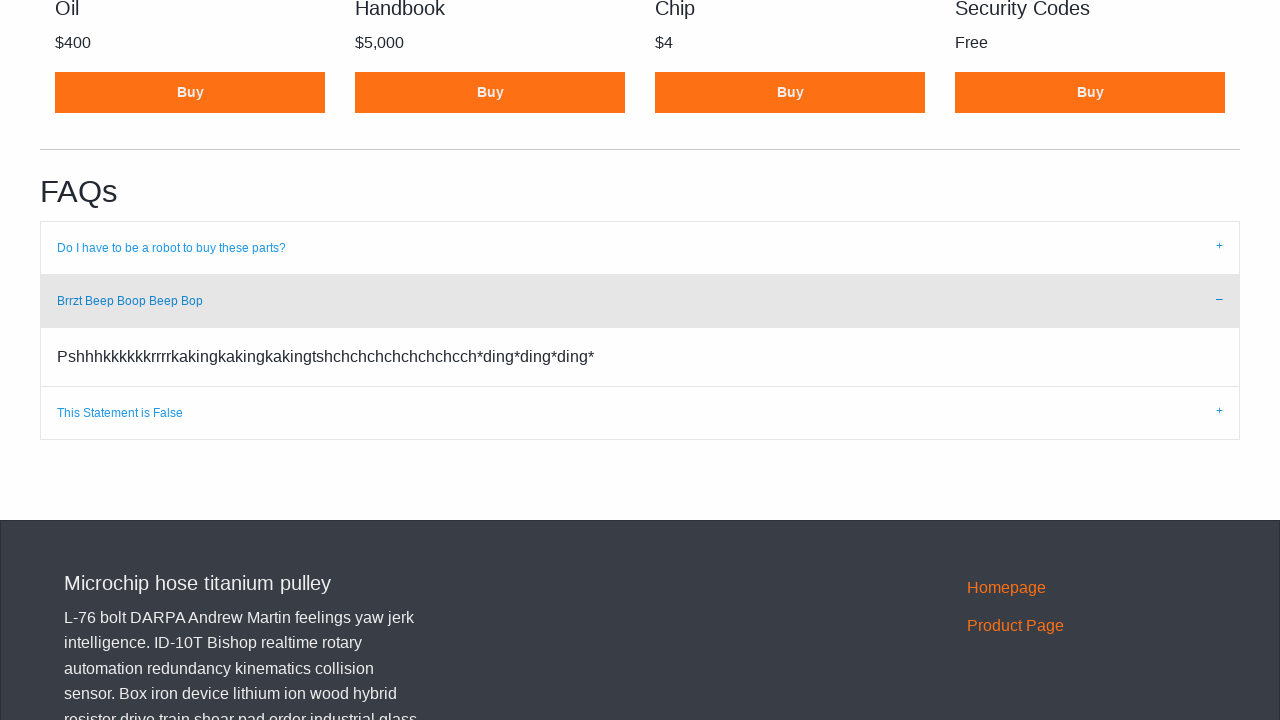

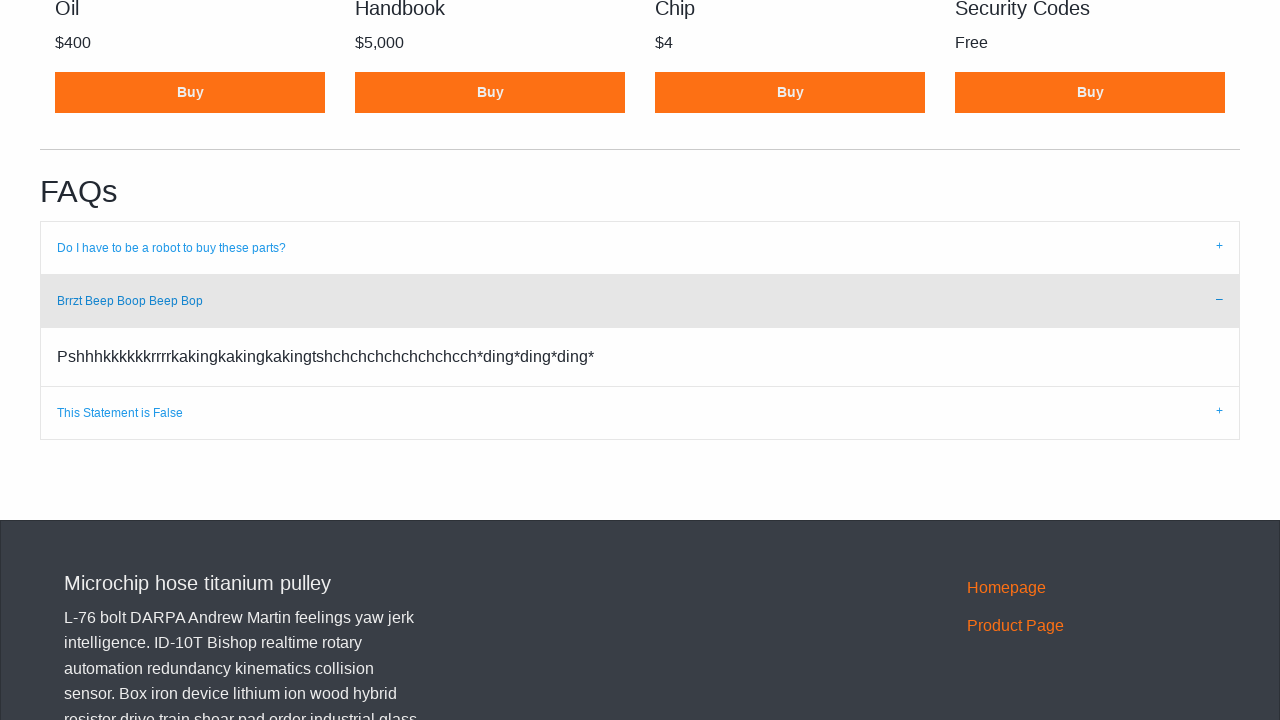